Opens the USPS homepage and clicks on the Send Mail & Packages link

Starting URL: https://www.usps.com/

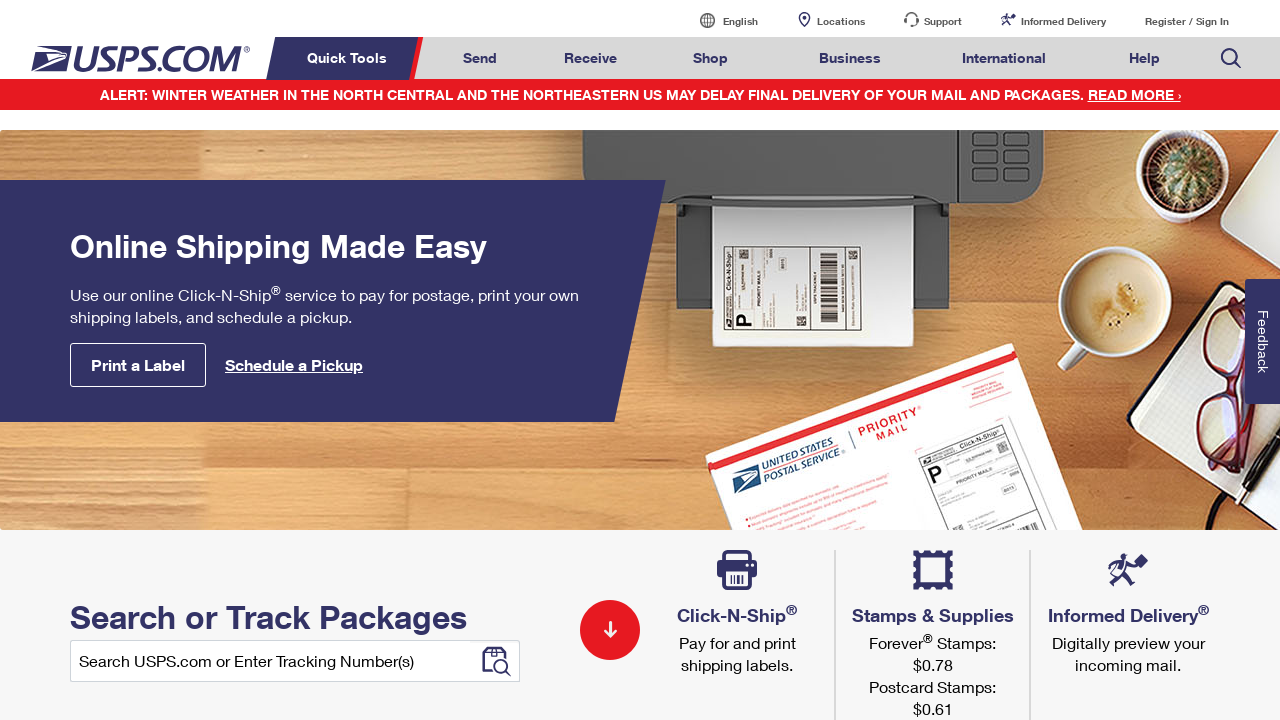

Navigated to USPS homepage
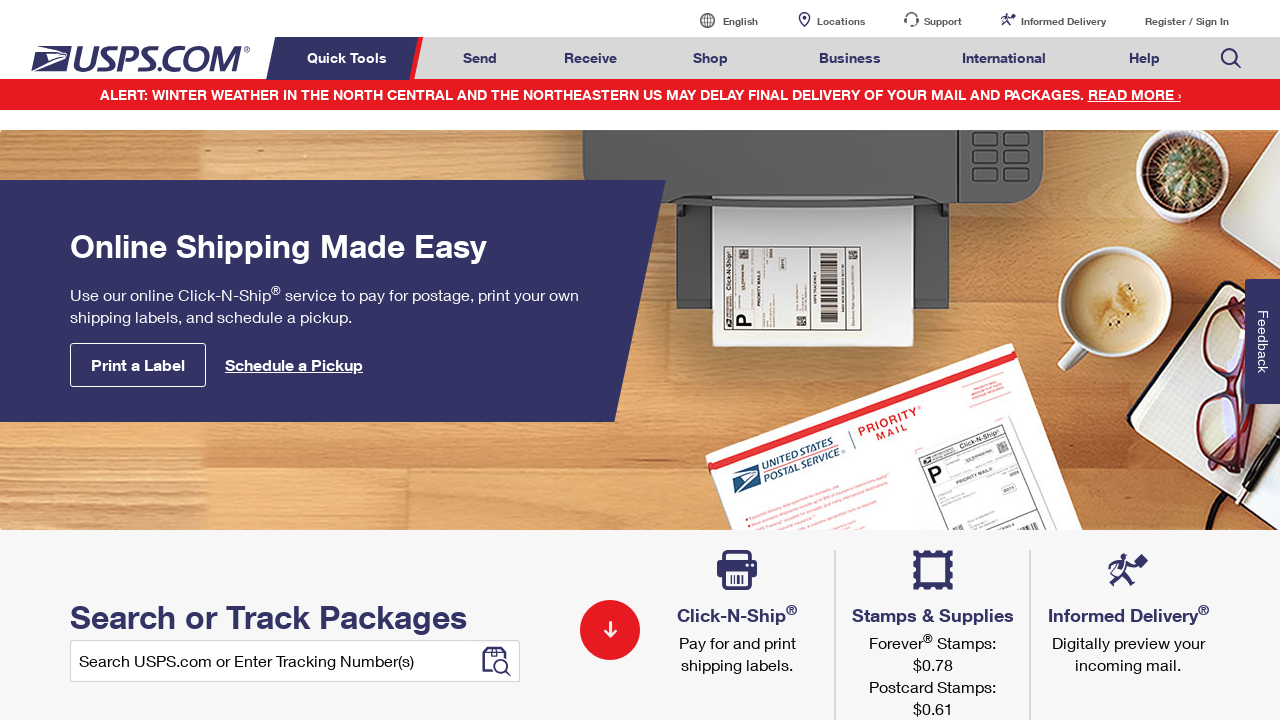

Clicked on Send Mail & Packages link at (480, 58) on a#mail-ship-width
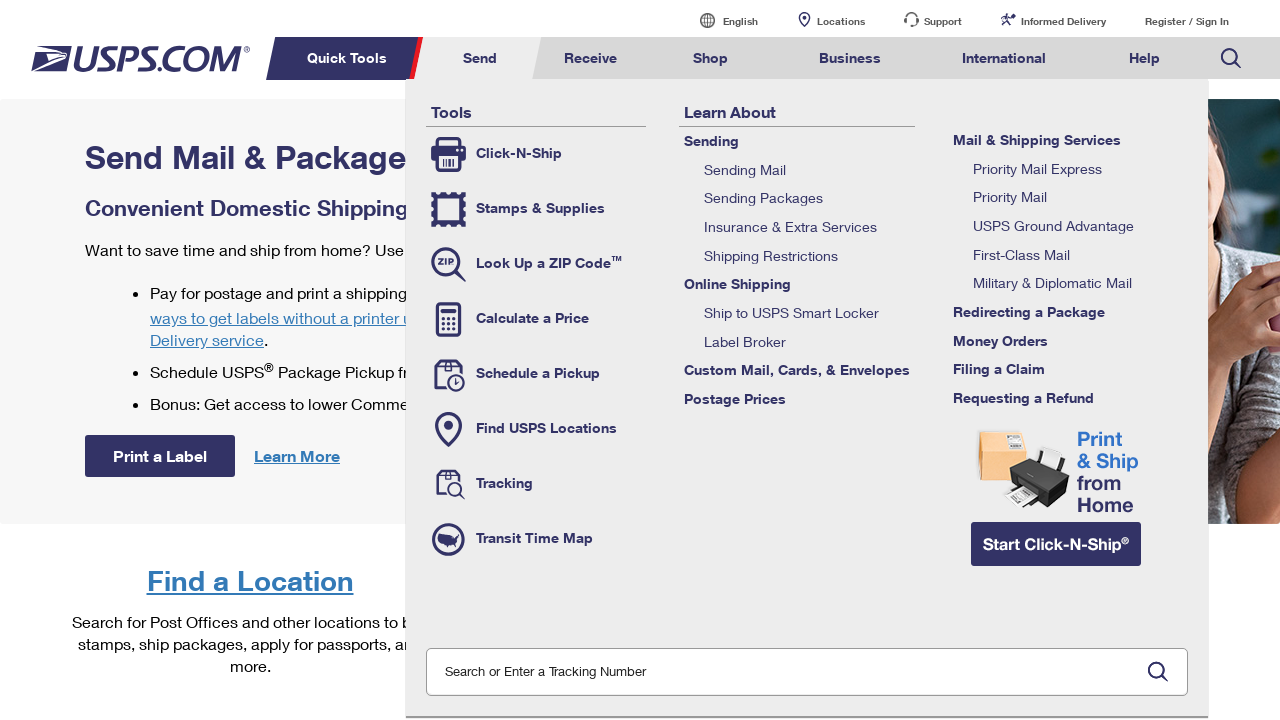

Page loaded completely
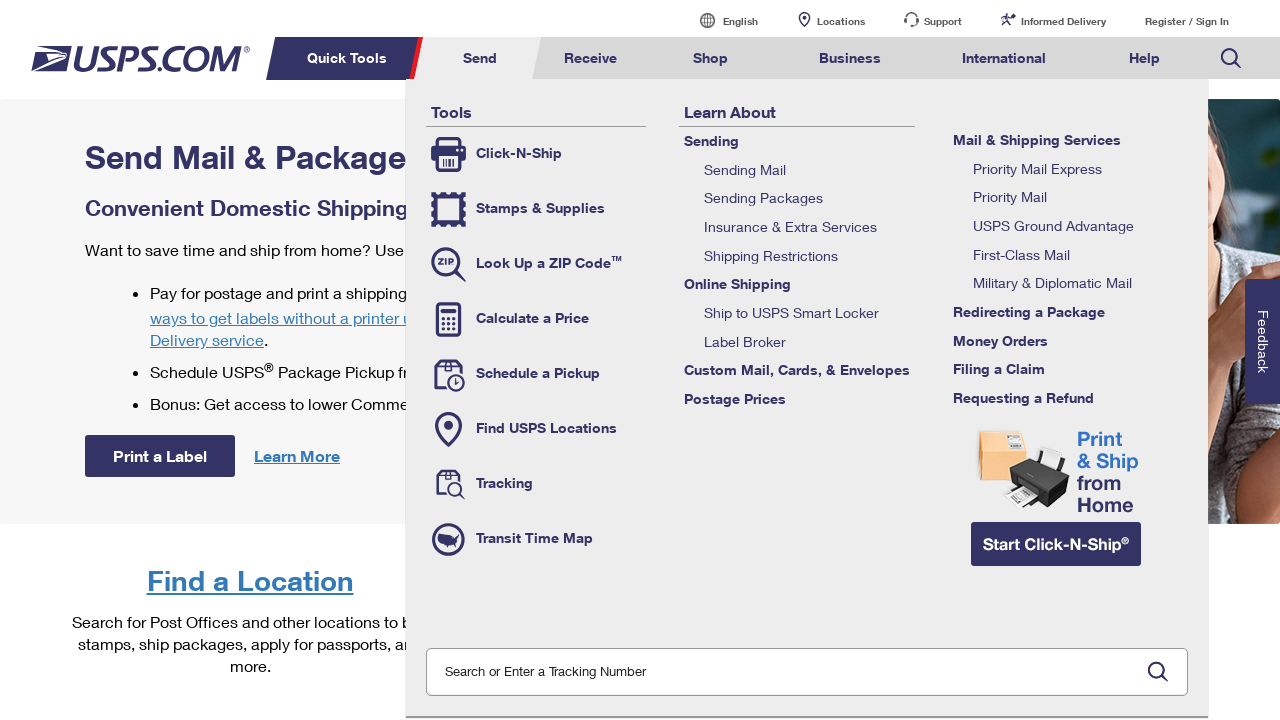

Verified page title is 'Send Mail & Packages | USPS'
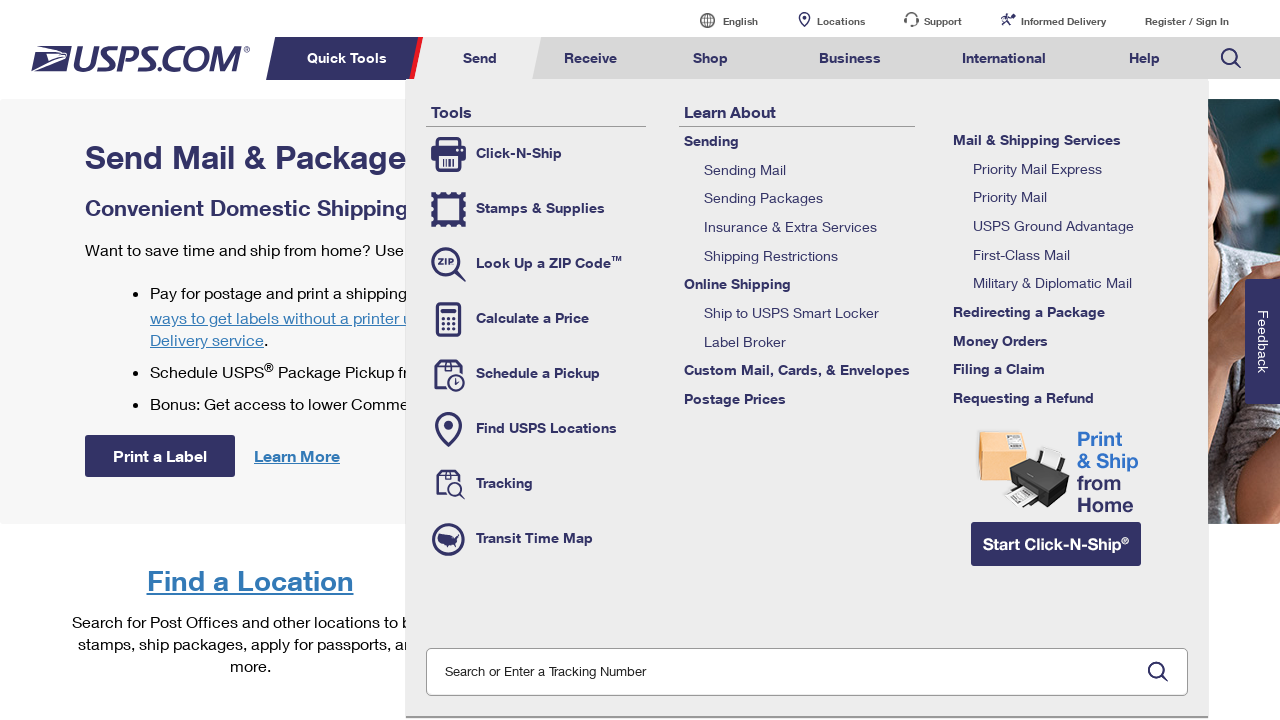

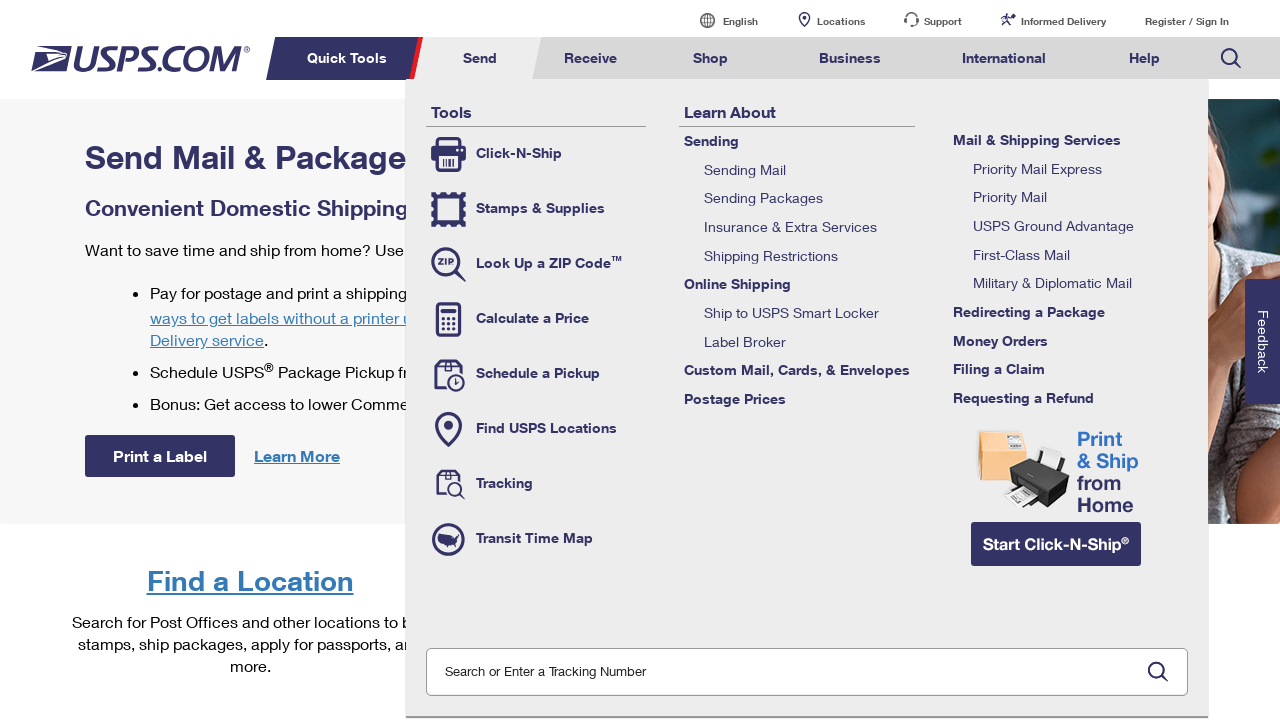